Tests the "Подробнее о сервисе" (Read more about service) link by clicking it and verifying navigation to the correct help page URL

Starting URL: https://www.mts.by

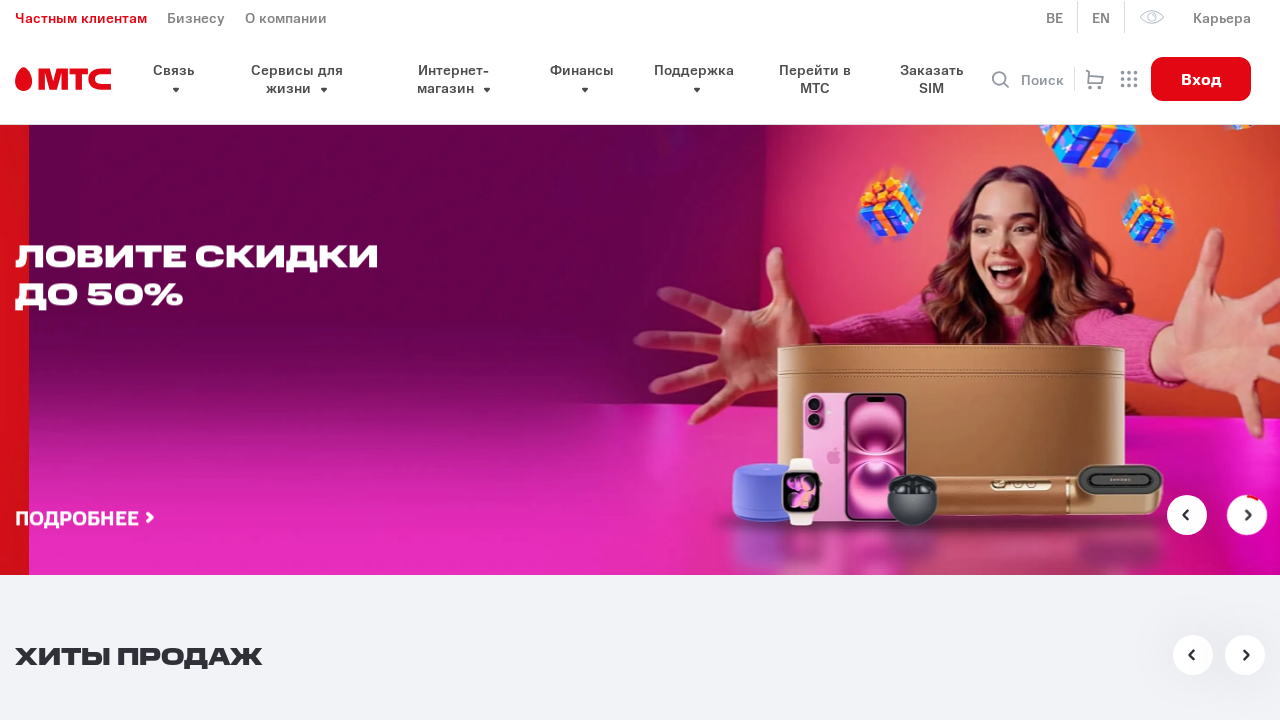

Located 'Подробнее о сервисе' (Read more about service) link
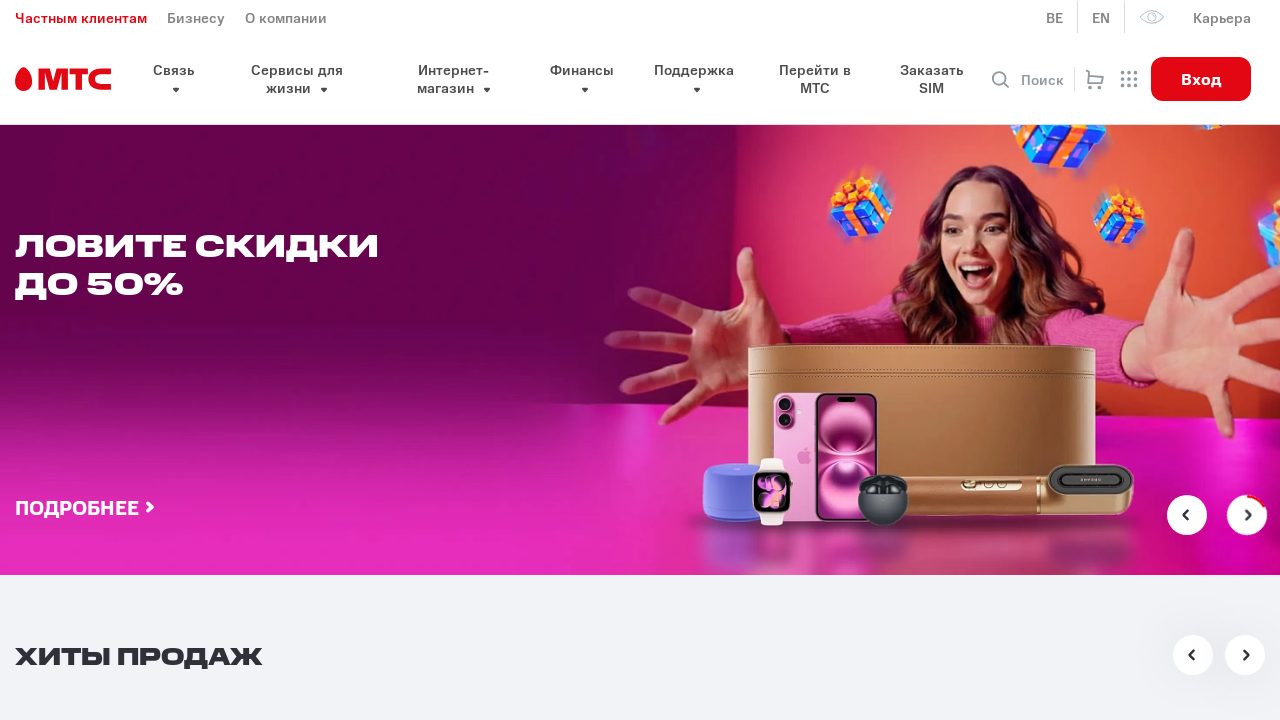

Verified that 'Read more about service' link is visible
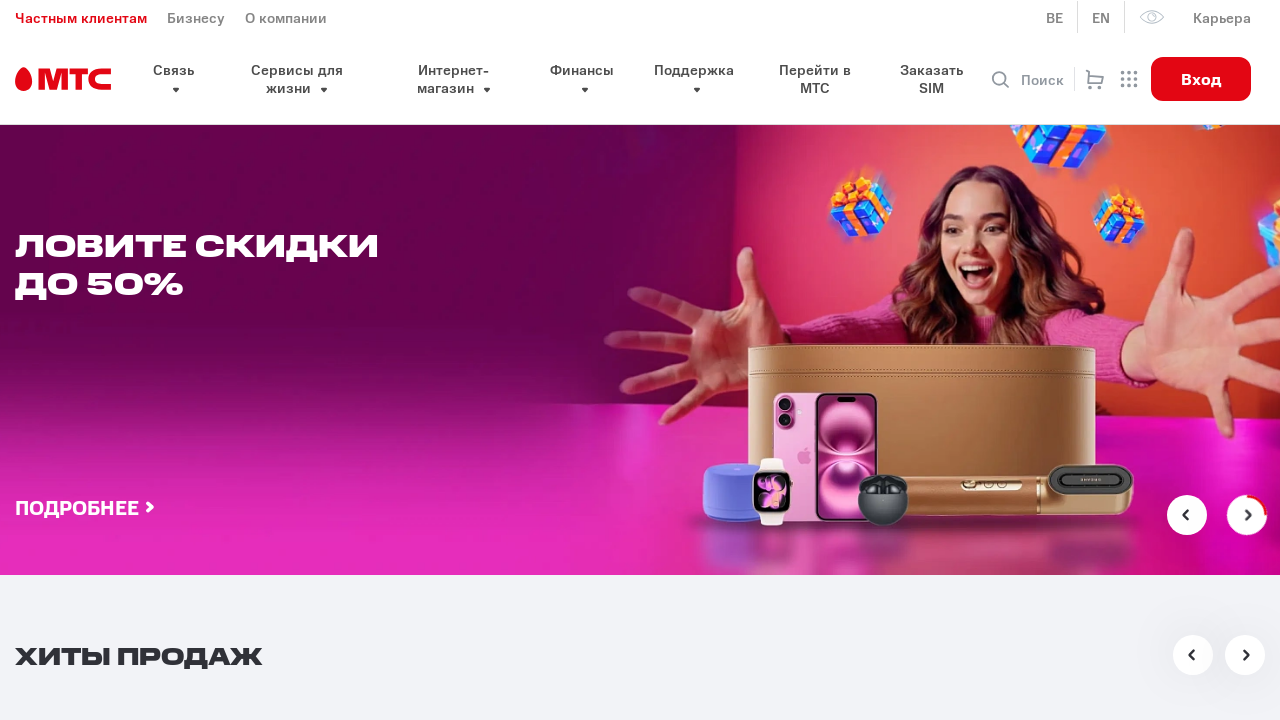

Clicked 'Read more about service' link at (190, 361) on internal:text="\u041f\u043e\u0434\u0440\u043e\u0431\u043d\u0435\u0435 \u043e \u0
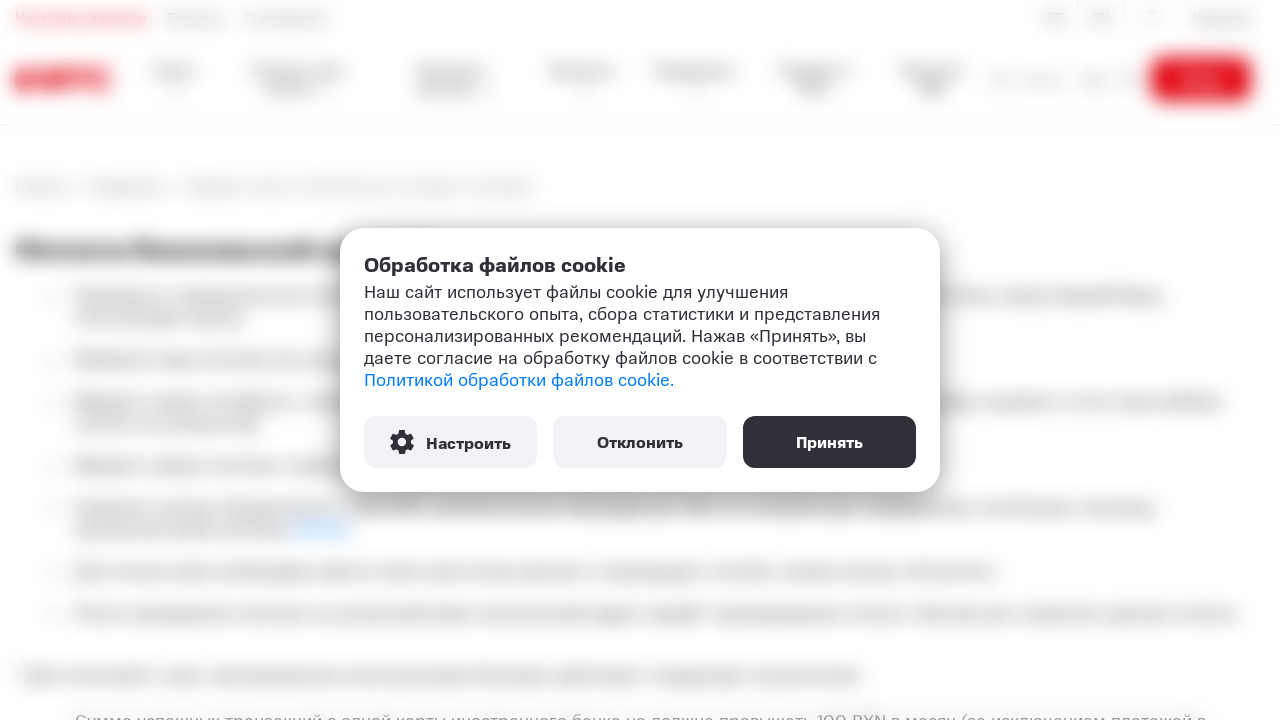

Waited for navigation to help page URL
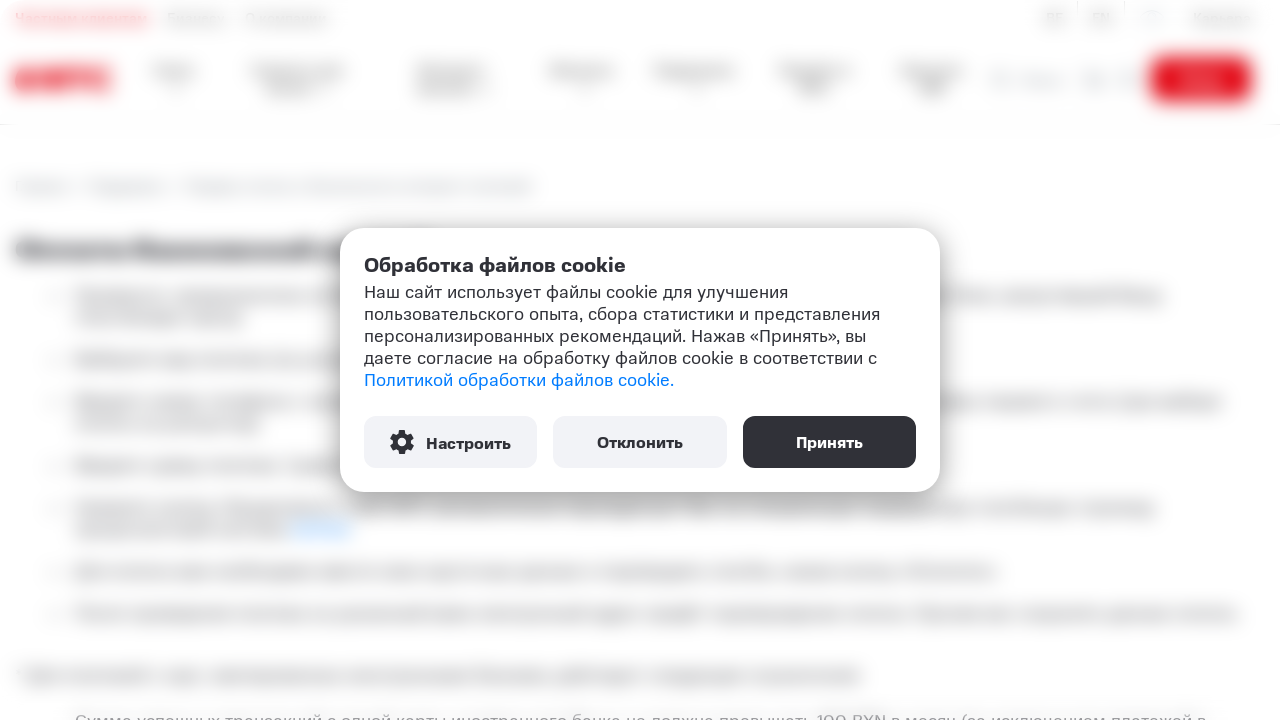

Verified that current URL matches expected help page URL
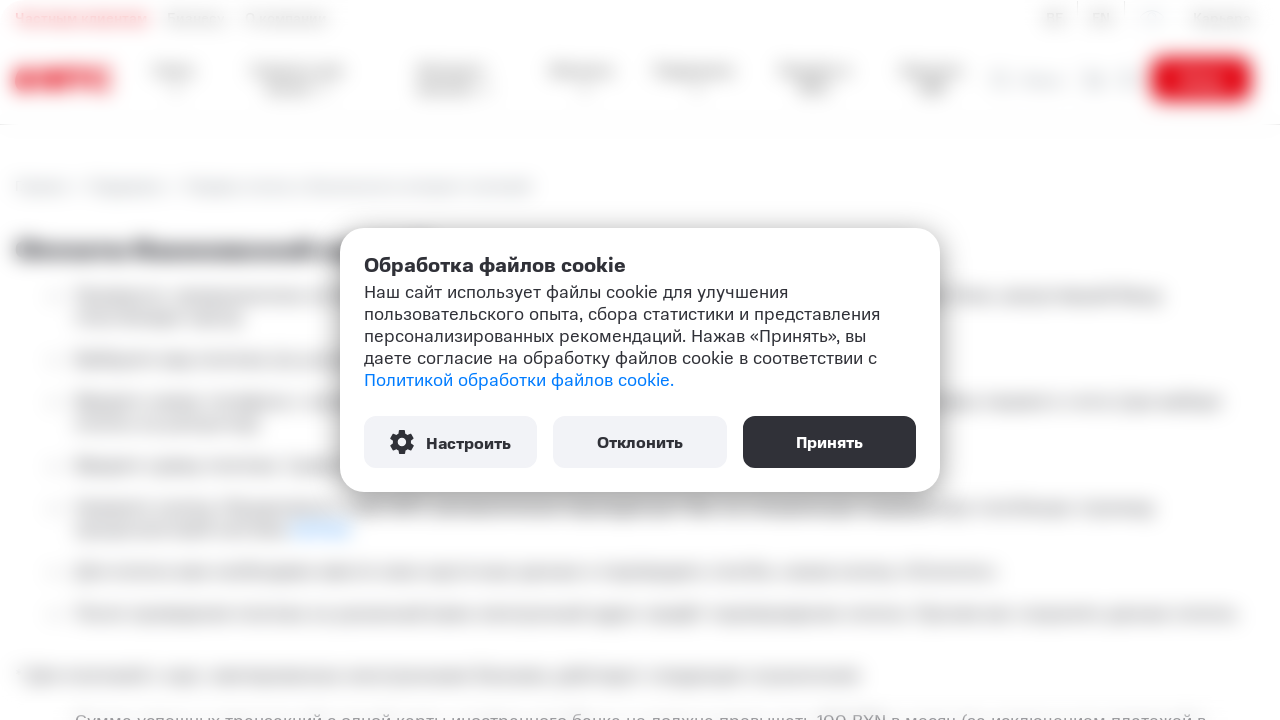

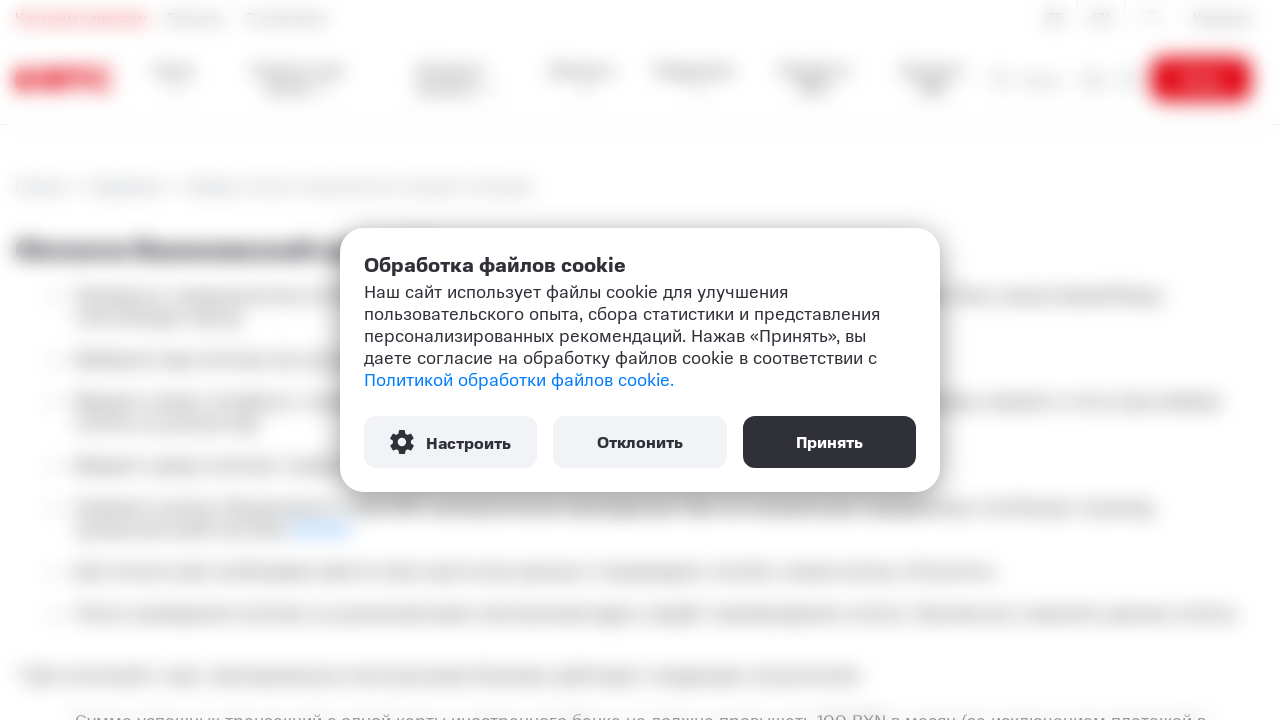